Tests dismissing a JavaScript confirm dialog by clicking a button to trigger the confirm dialog and then dismissing it

Starting URL: https://automationfc.github.io/basic-form/index.html

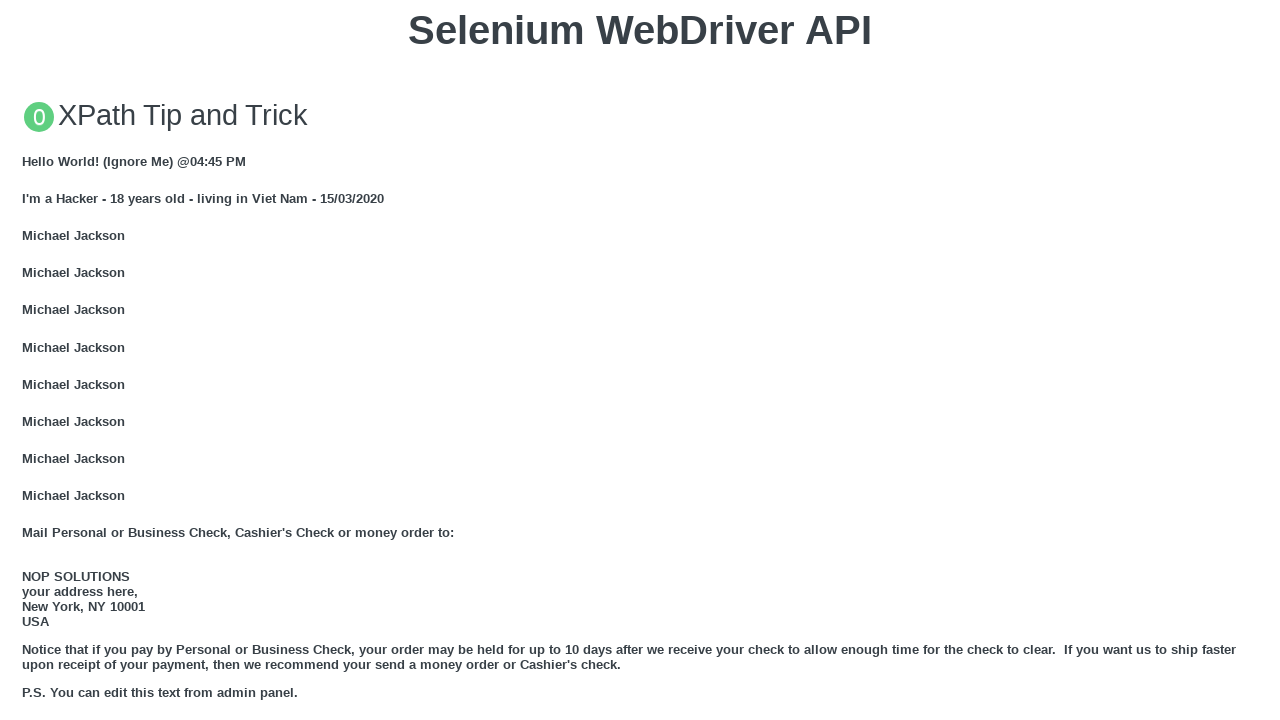

Clicked button to trigger JavaScript confirm dialog at (640, 360) on xpath=//button[@onclick='jsConfirm()']
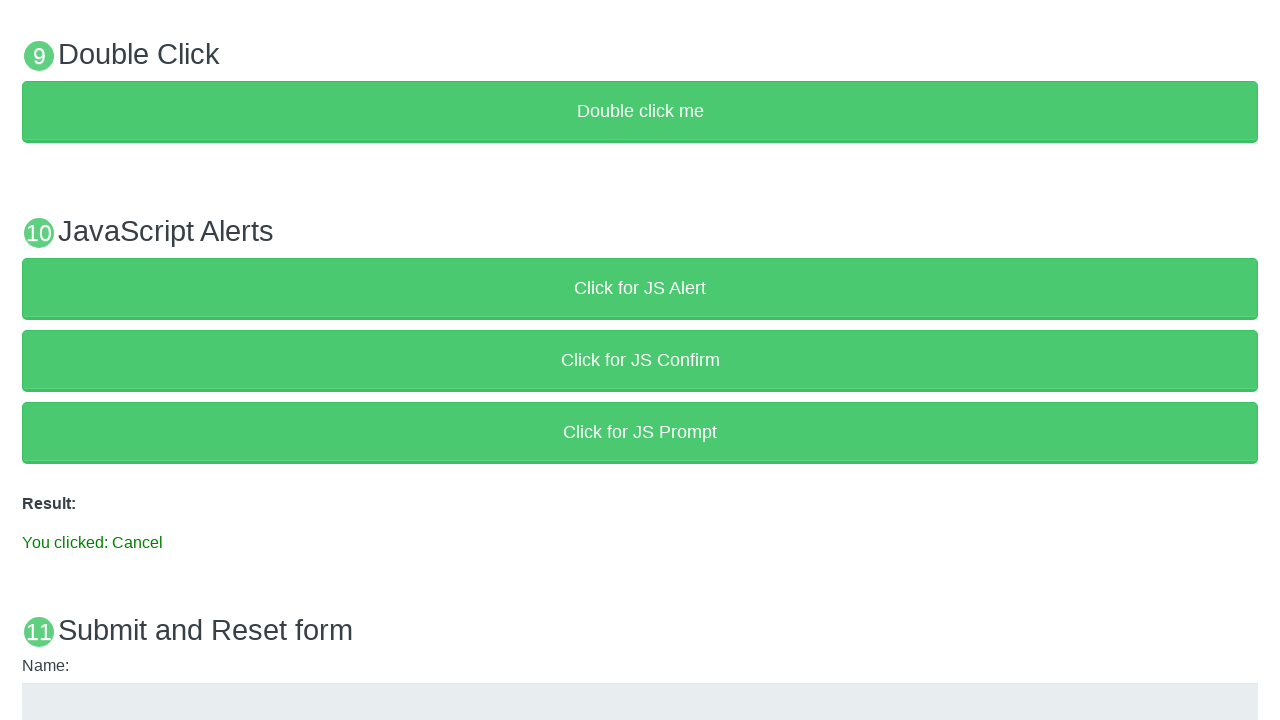

Set up dialog handler to dismiss the confirm dialog
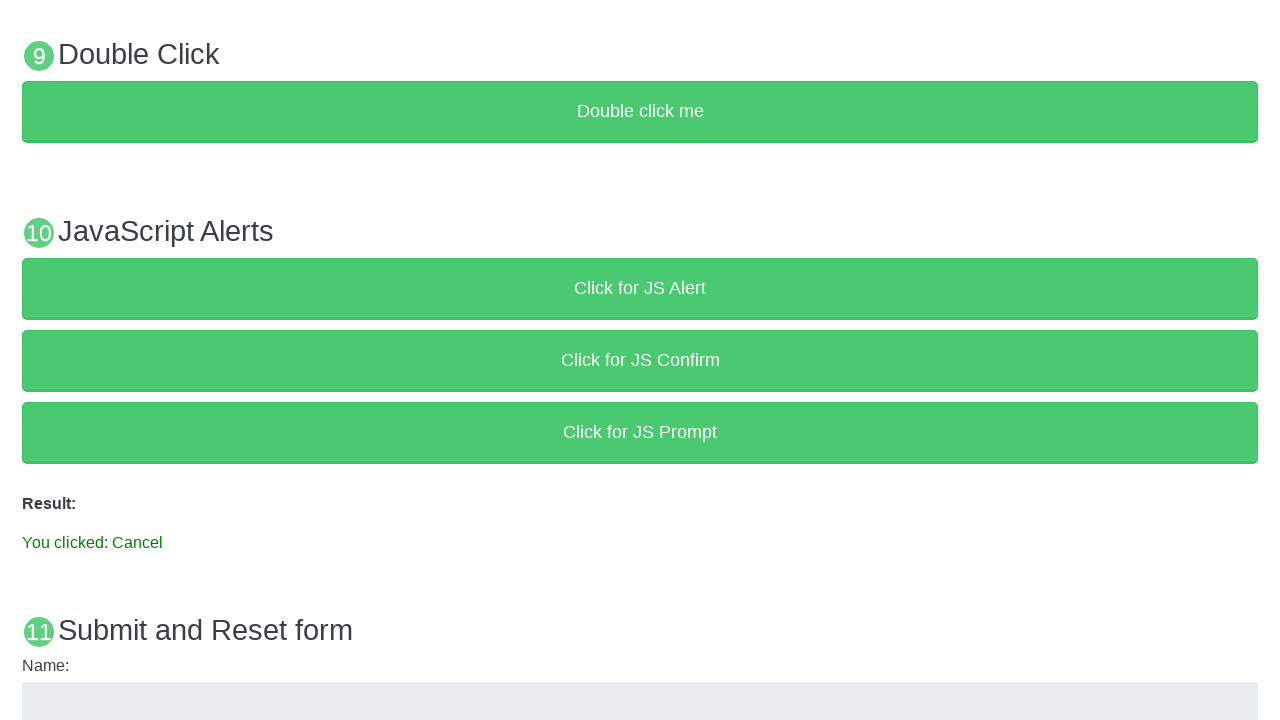

Verified result text shows 'You clicked: Cancel'
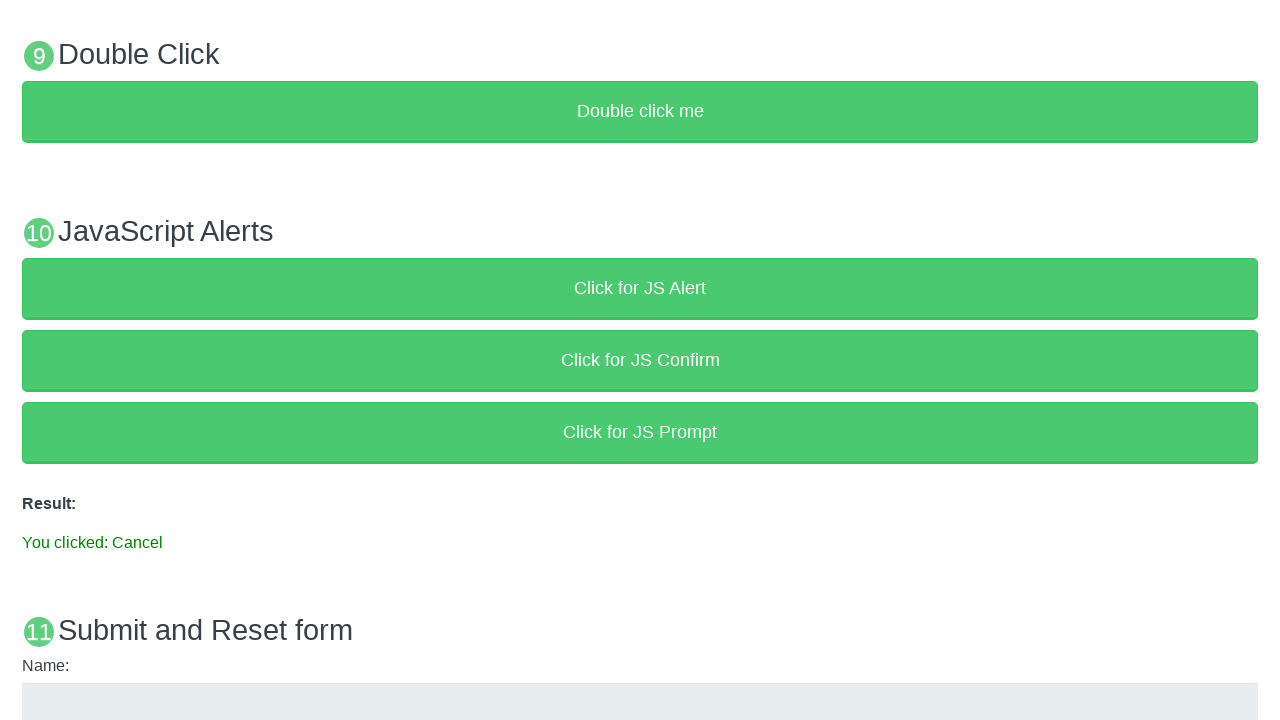

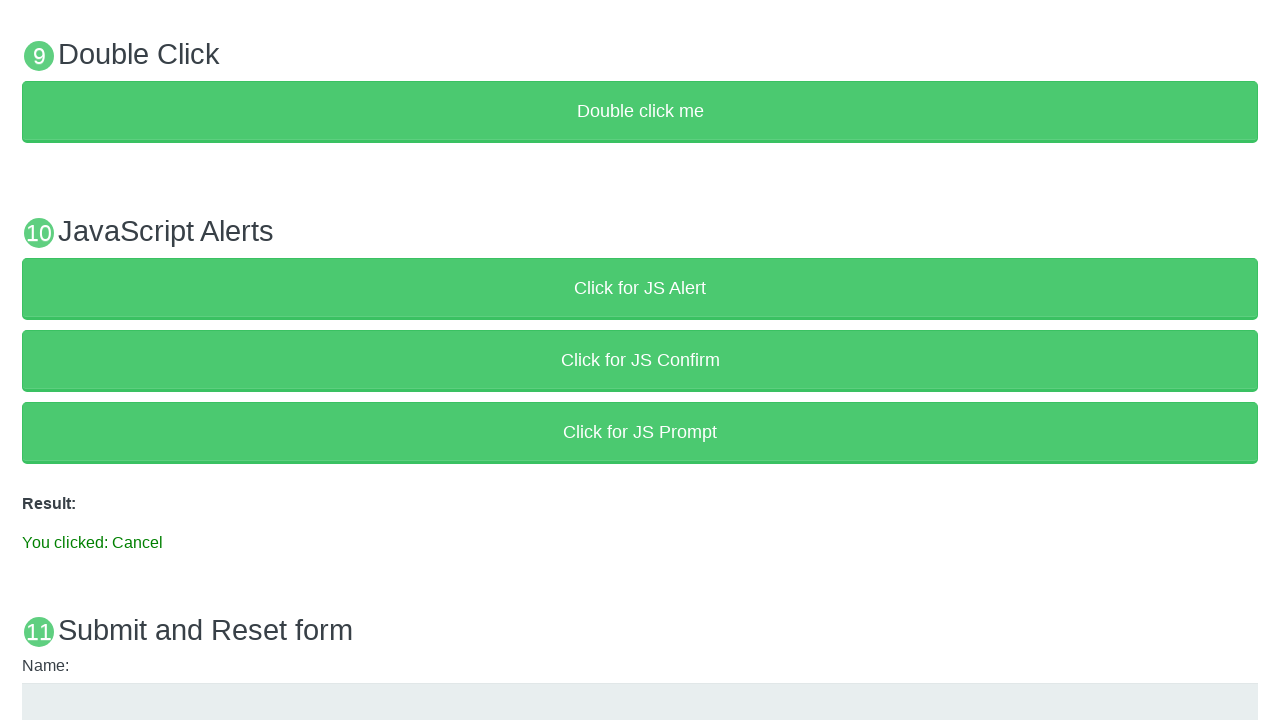